Tests multi-window handling by opening a new window and interacting with elements in it

Starting URL: https://play1.automationcamp.ir/multi_window.html

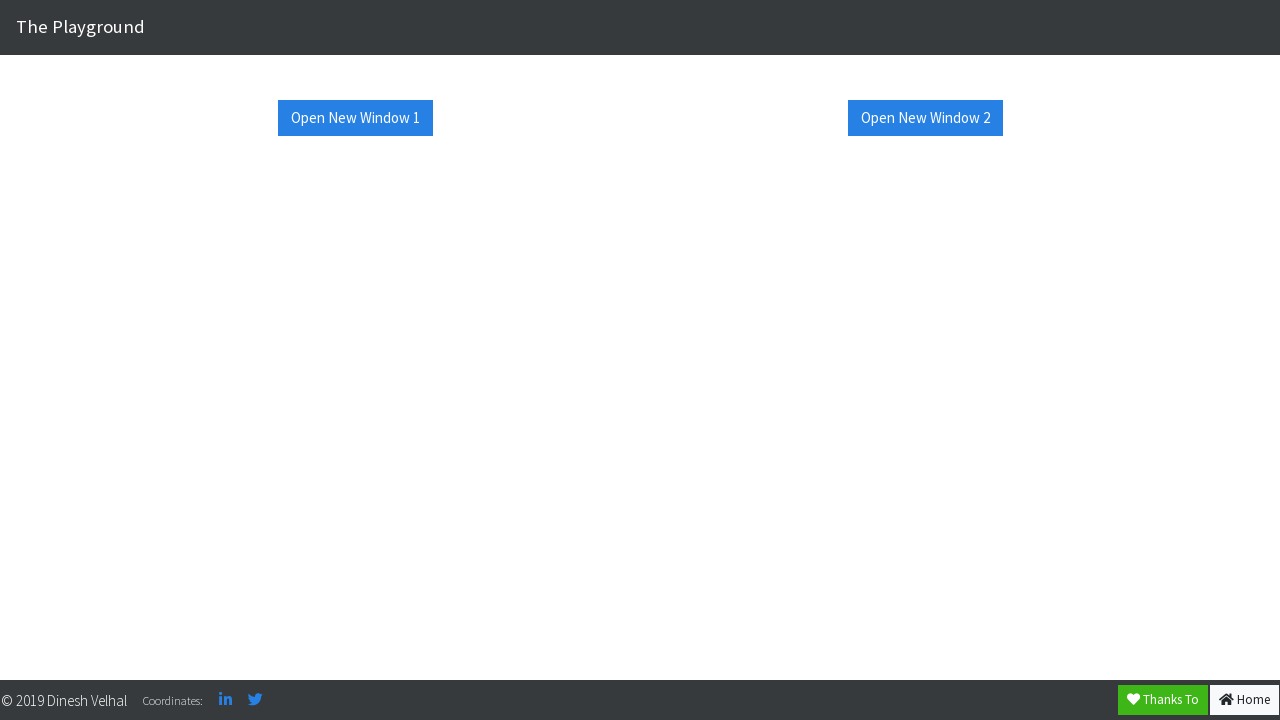

Clicked button to open new window at (355, 118) on #window1
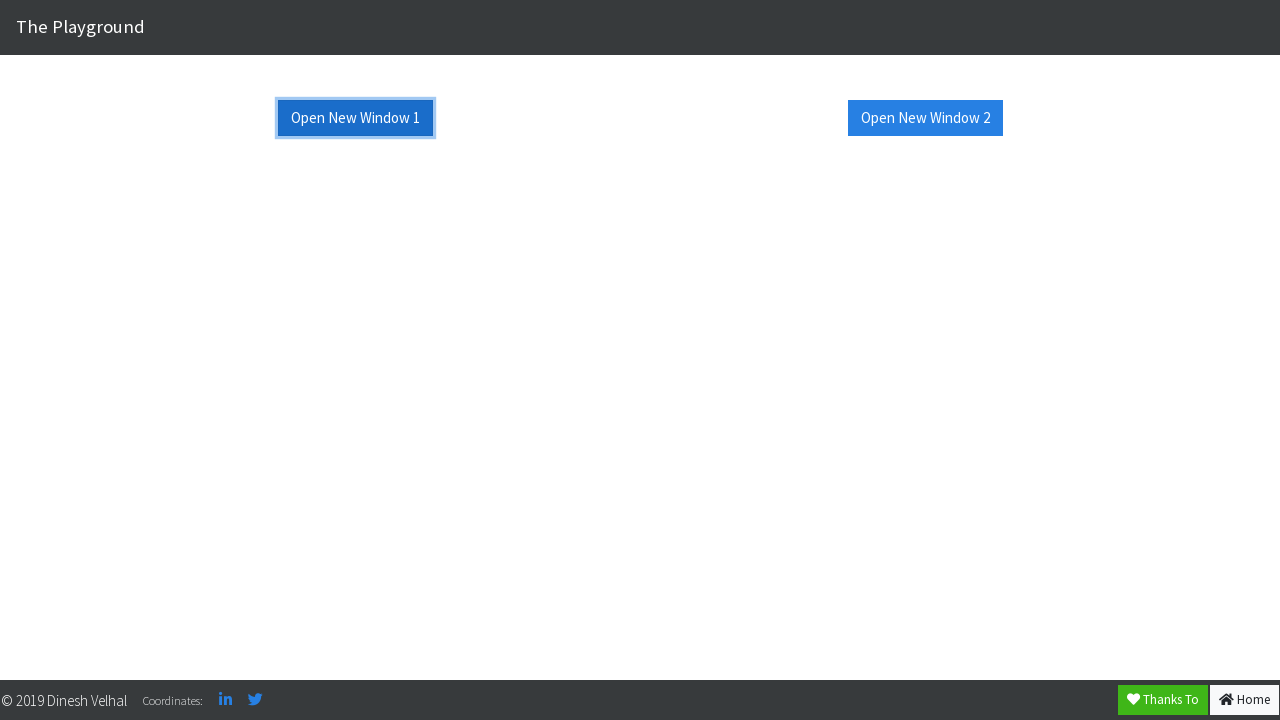

New popup window opened and captured
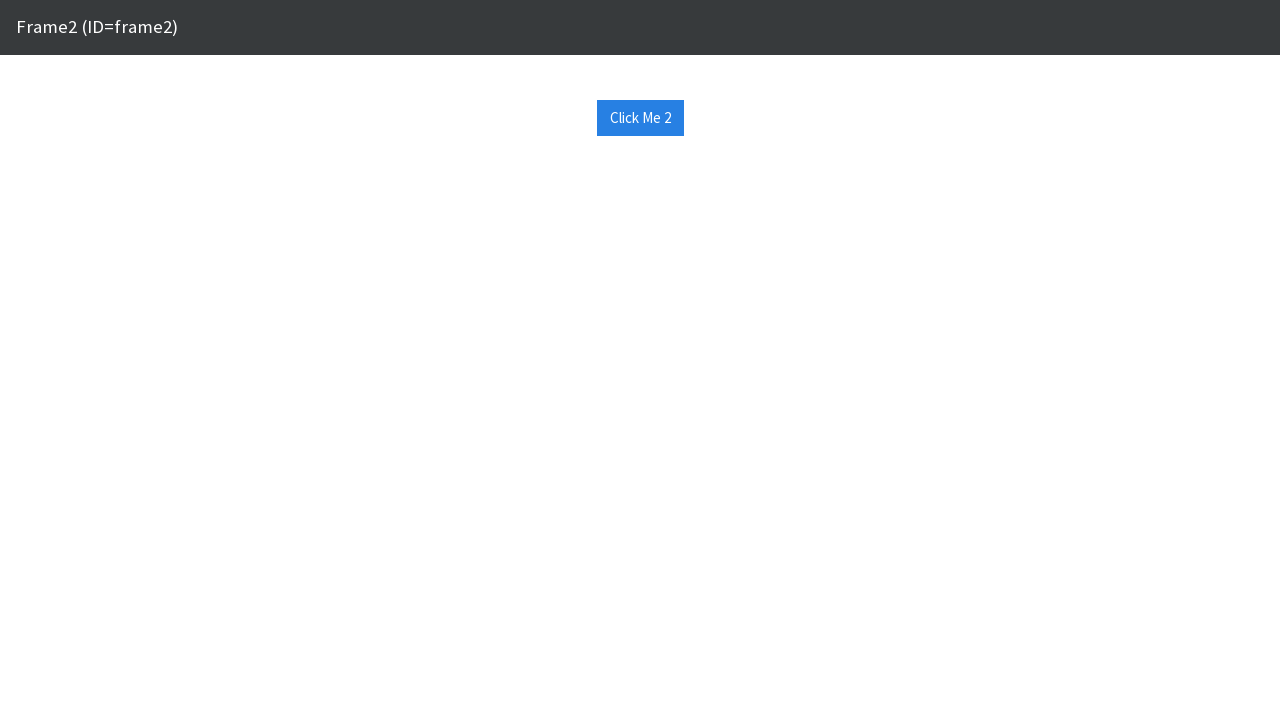

Clicked element in new window at (640, 118) on #click_me_2
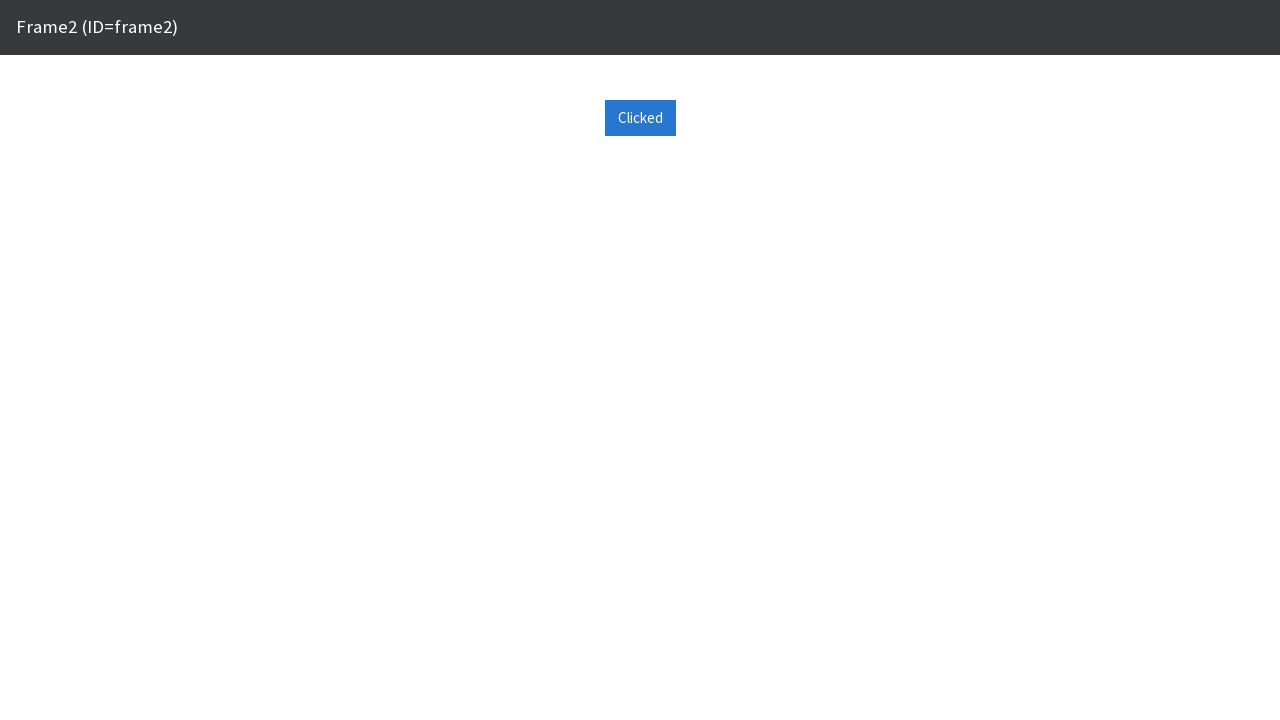

Closed popup window
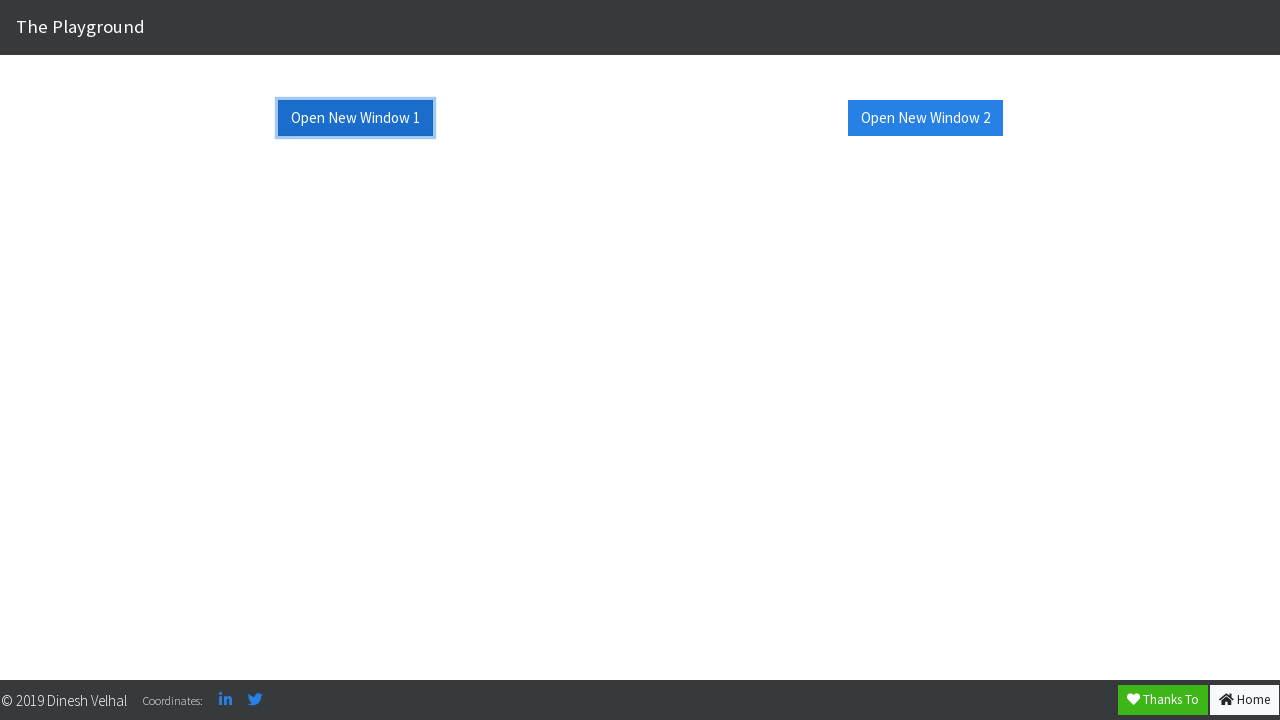

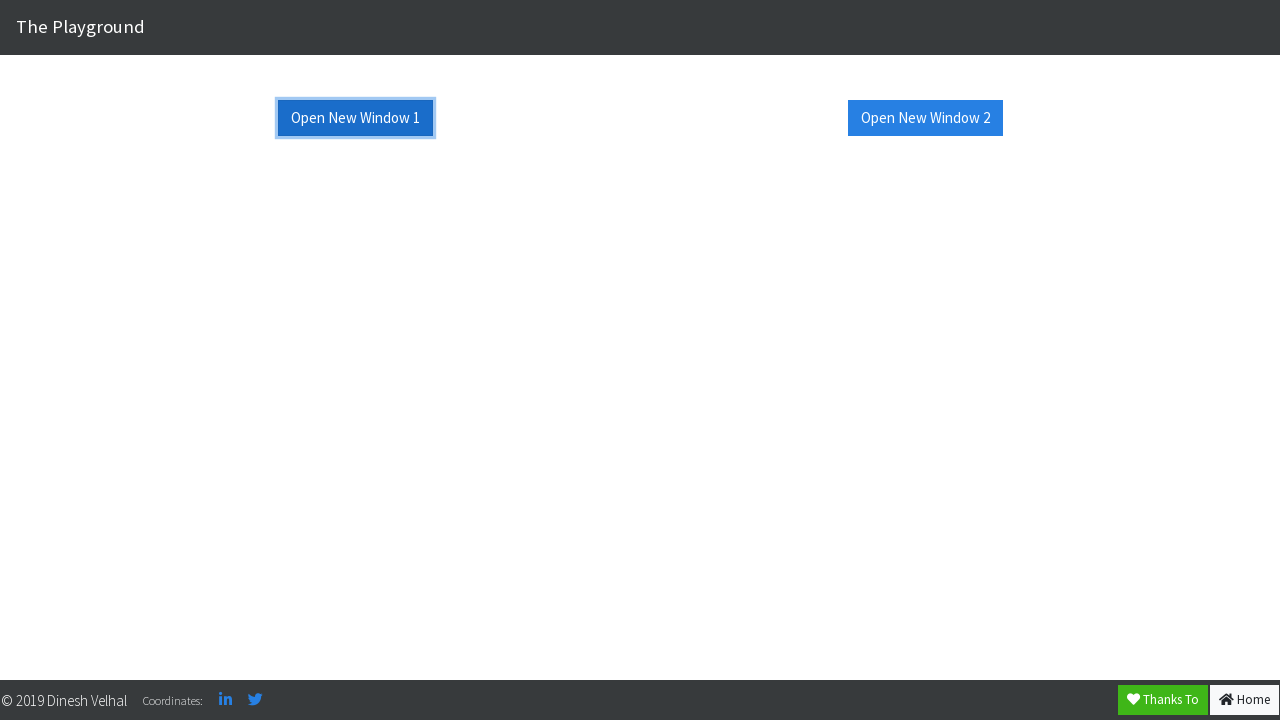